Tests the Open Trivia Database question bank search functionality by entering a search query, selecting a search type, clicking the search button, and verifying results including error messages, question listings, and pagination controls.

Starting URL: https://opentdb.com/browse.php

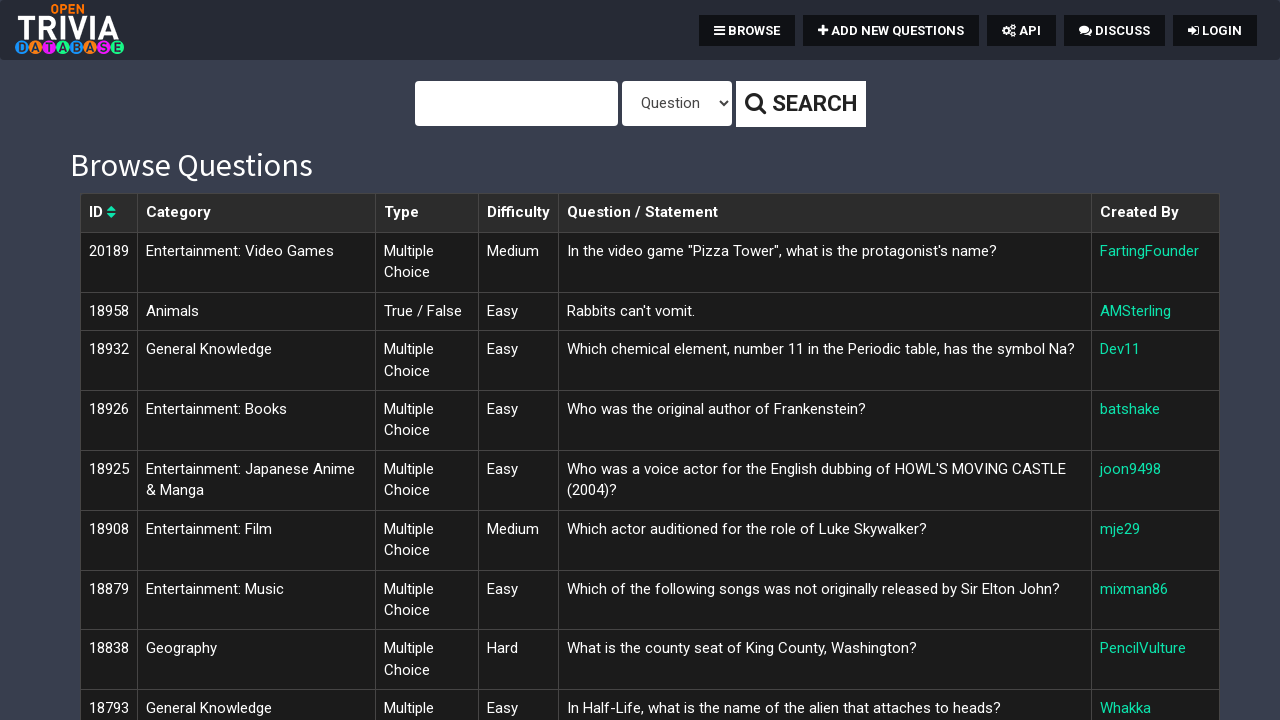

Filled search field with 'Science' on #query
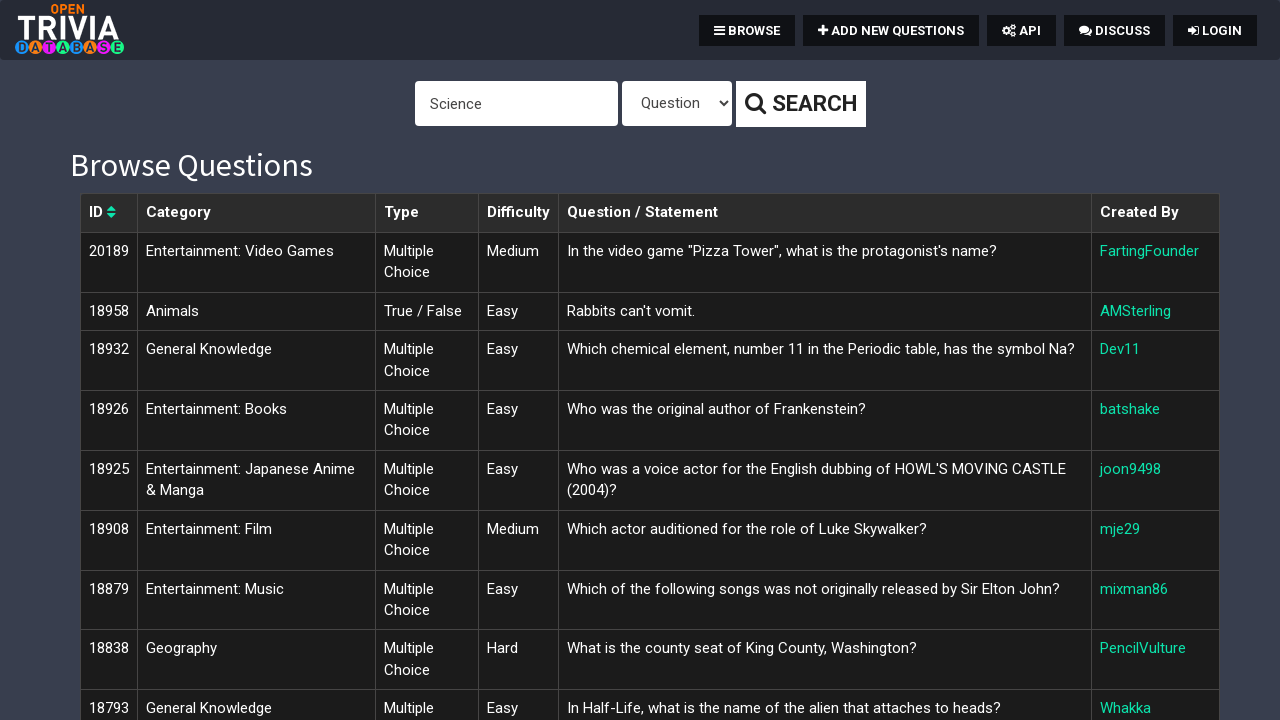

Selected 'Category' option in the type dropdown on #type
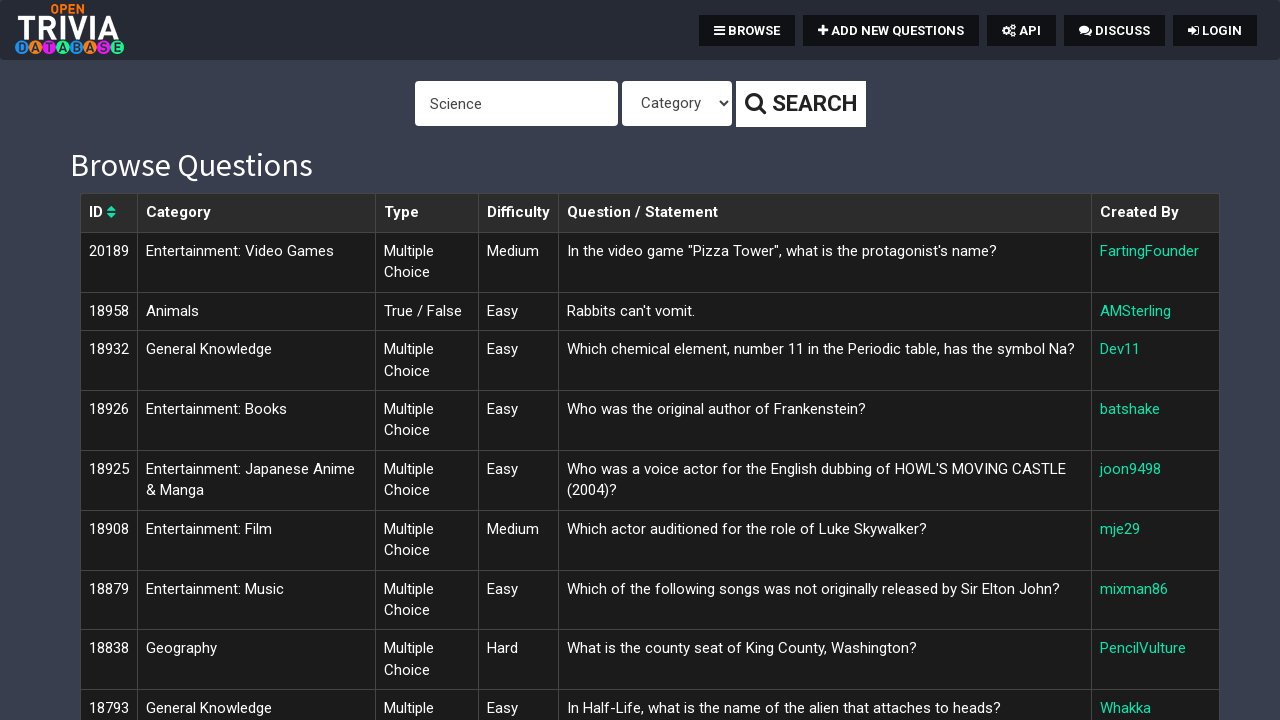

Clicked the search button at (800, 104) on button.btn.btn-sm.btn-default
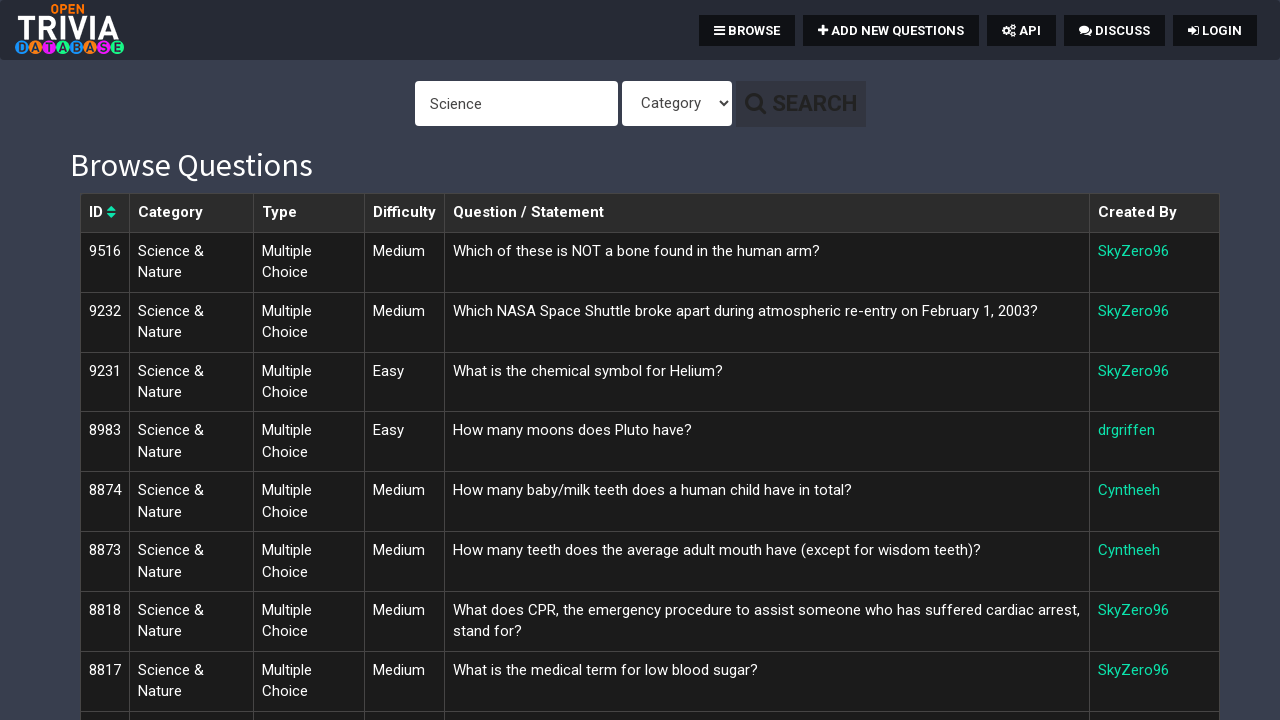

Search results loaded (either table or error message appeared)
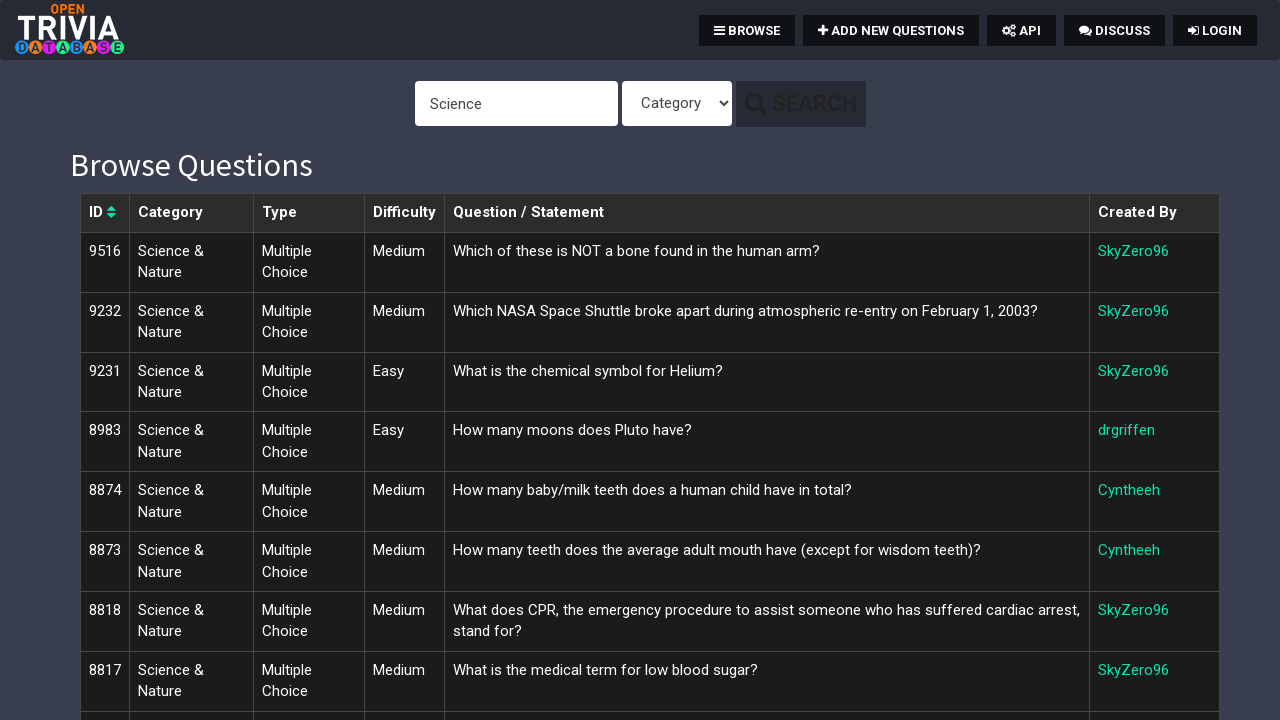

Verified results table is displayed
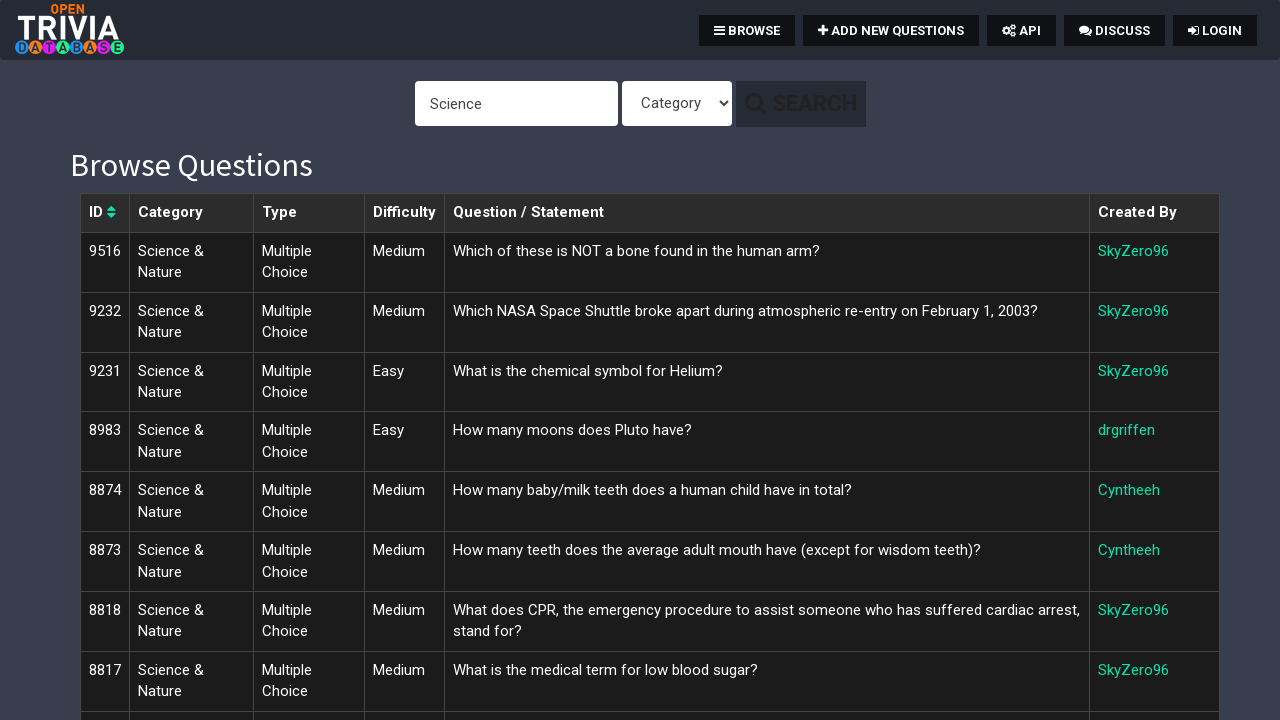

Pagination control is present (if available for large result sets)
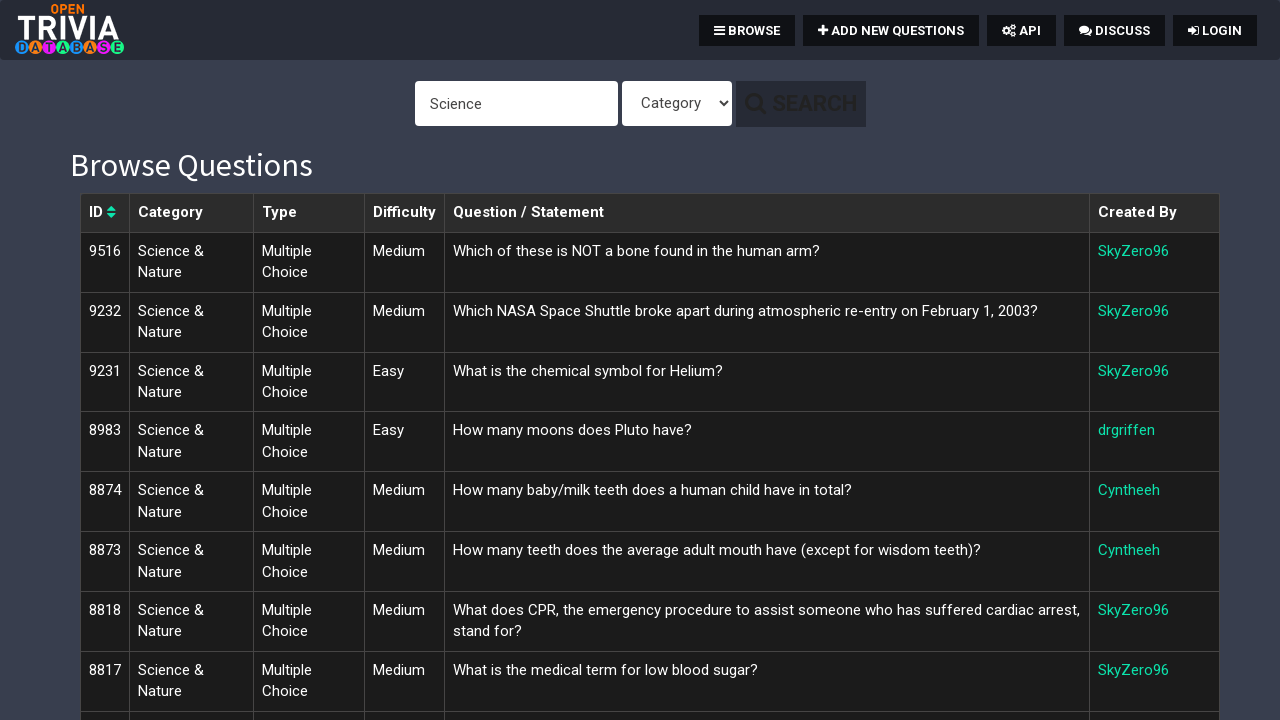

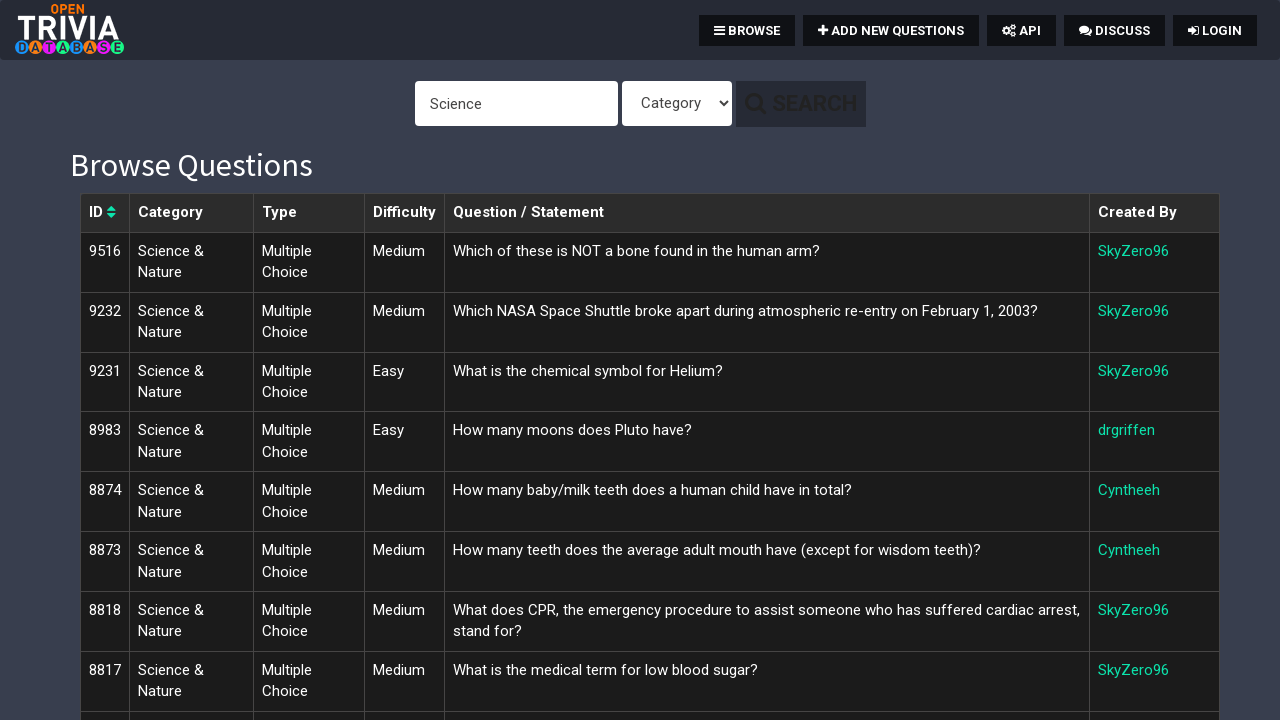